Tests iframe handling by switching to a single frame and entering text into an input field within that frame

Starting URL: http://demo.automationtesting.in/Frames.html

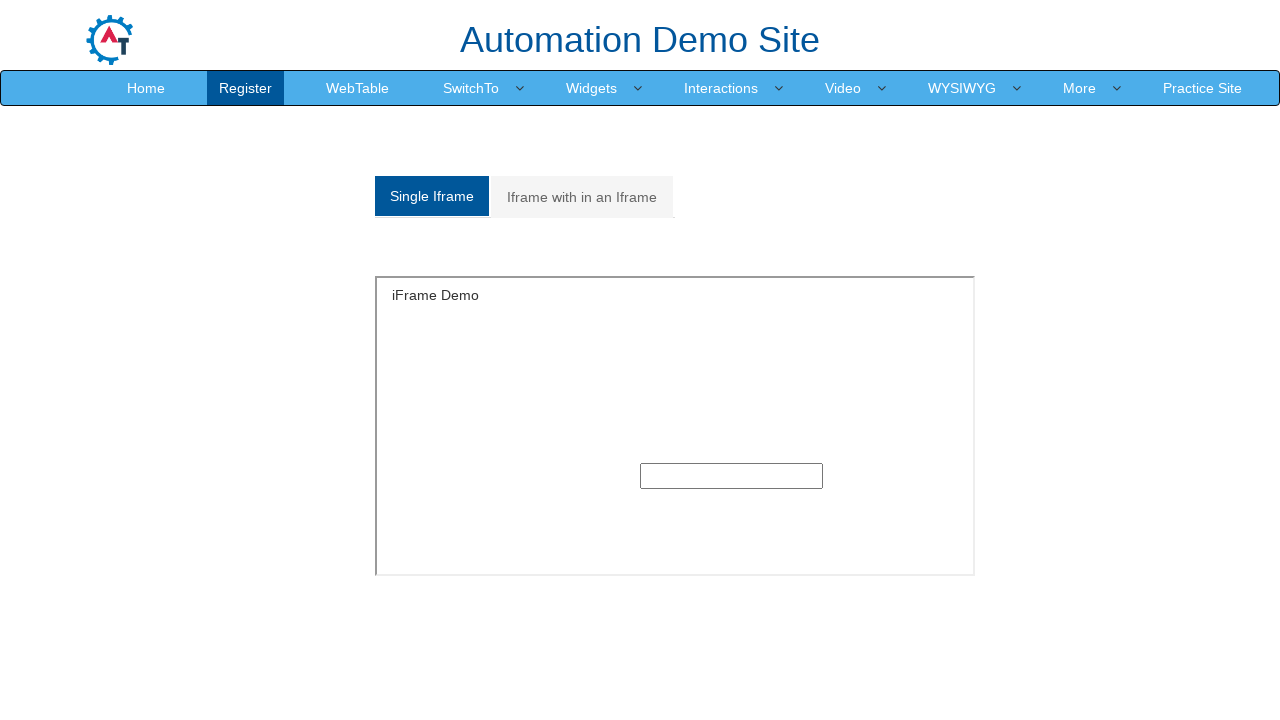

Located iframe with ID 'singleframe'
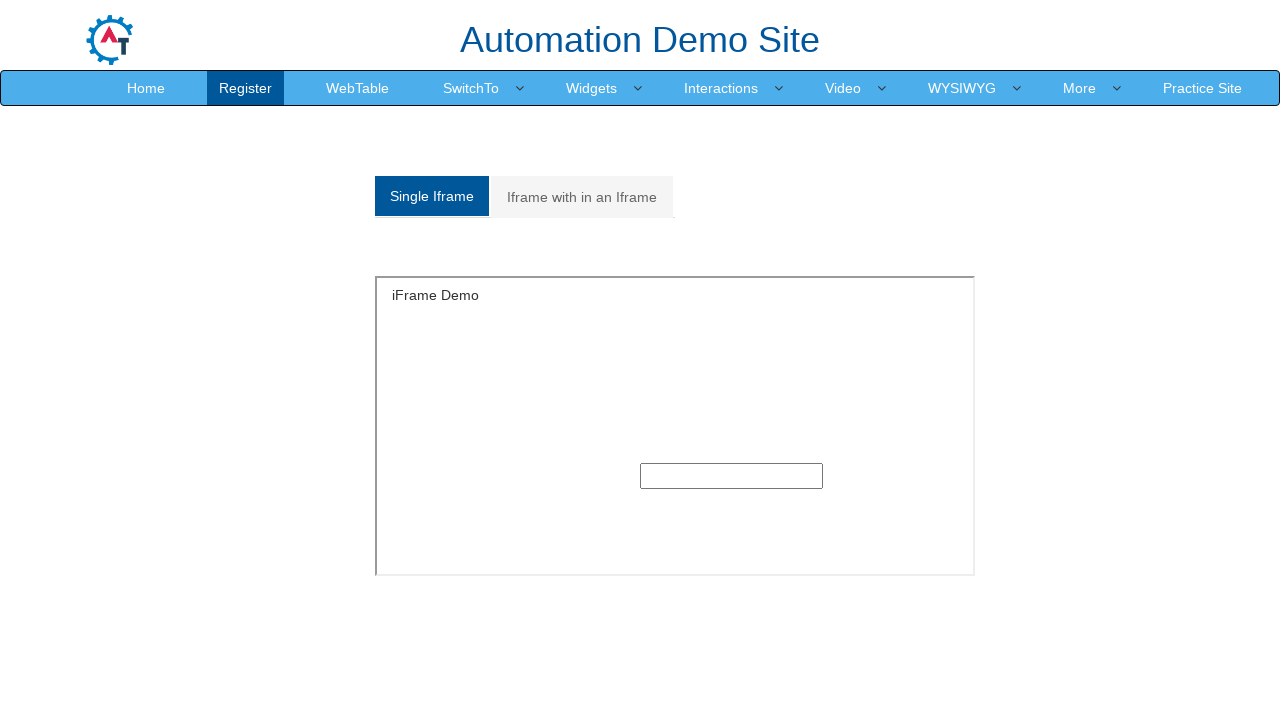

Entered 'Mahe' into text input field within iframe on #singleframe >> internal:control=enter-frame >> input[type='text']
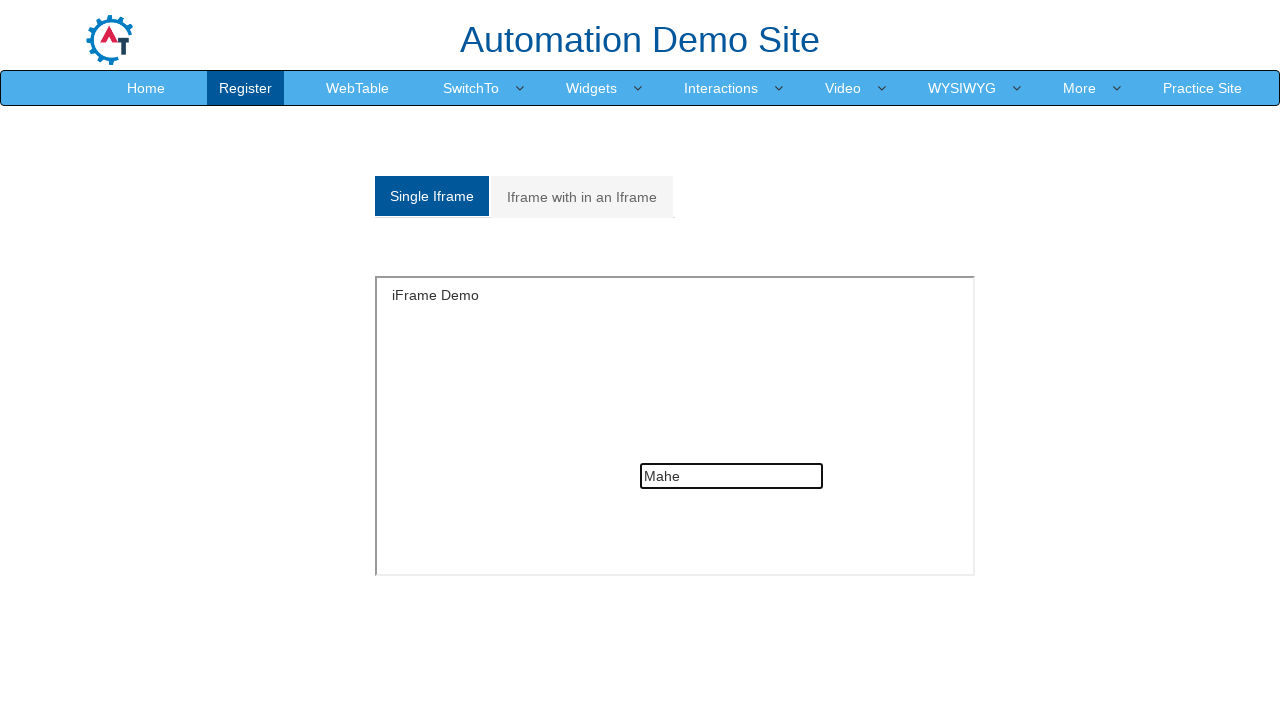

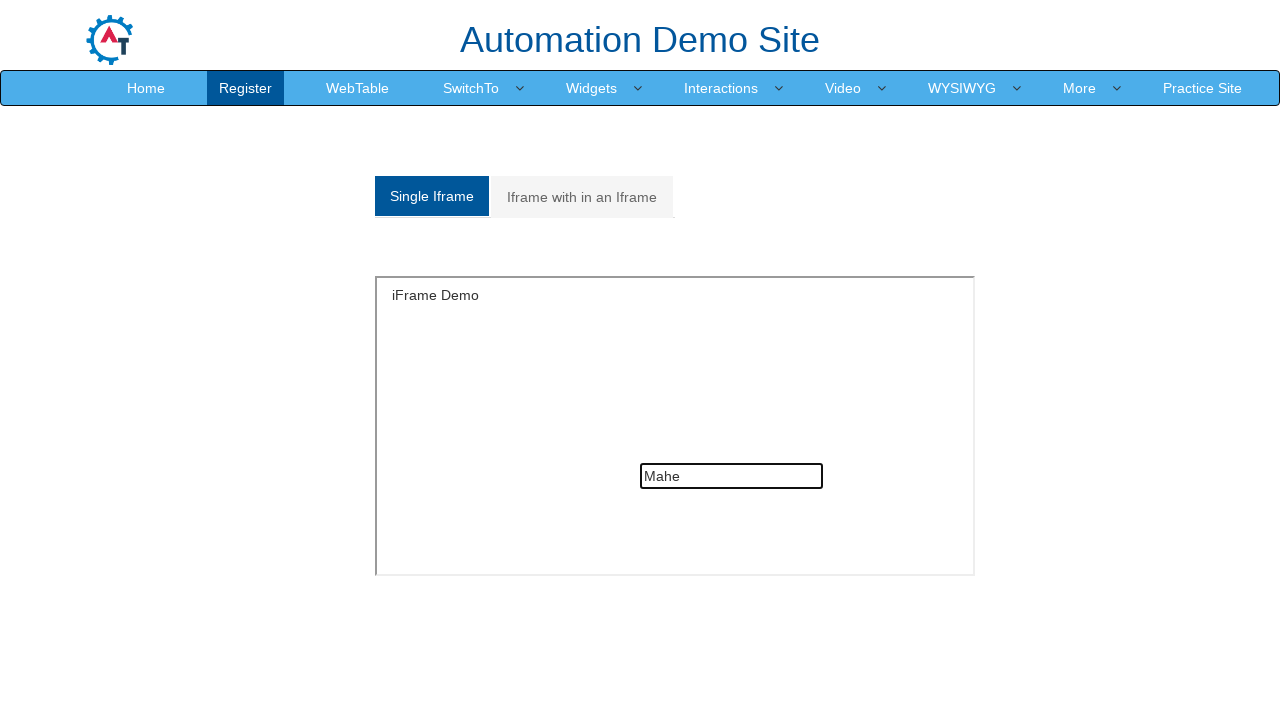